Tests that the Clear completed button displays the correct text

Starting URL: https://demo.playwright.dev/todomvc

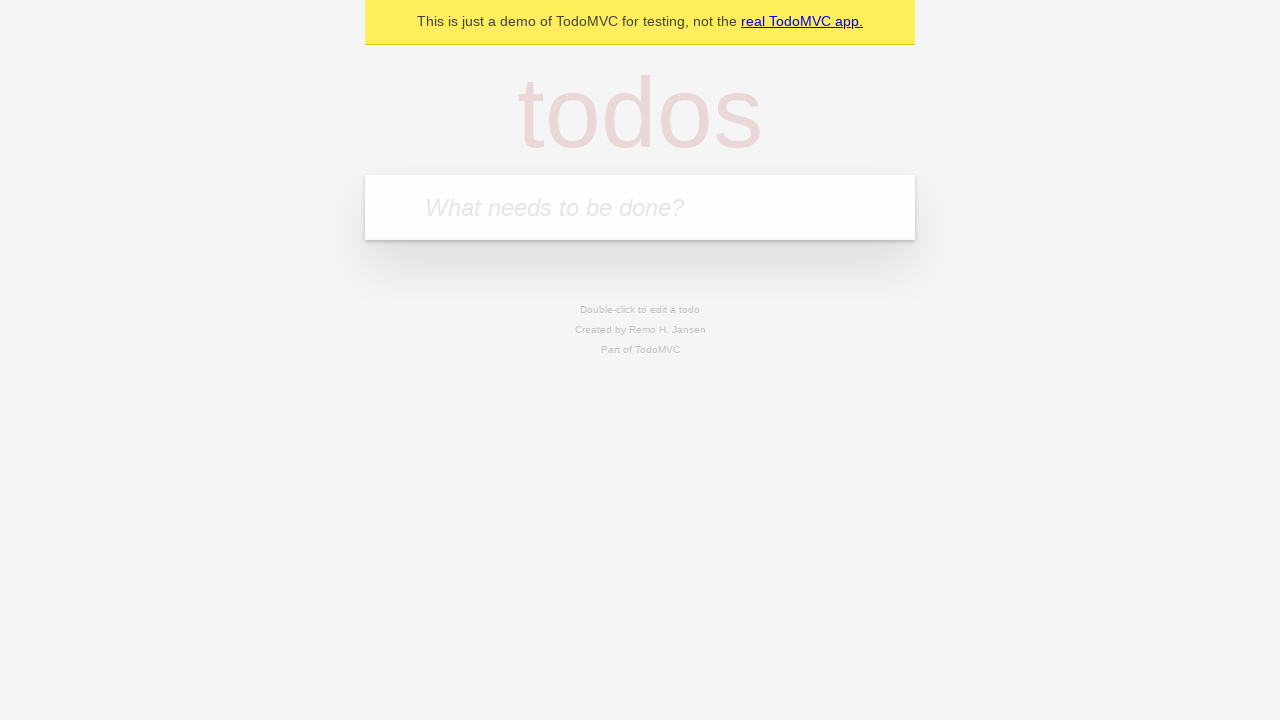

Filled todo input with 'buy some cheese' on internal:attr=[placeholder="What needs to be done?"i]
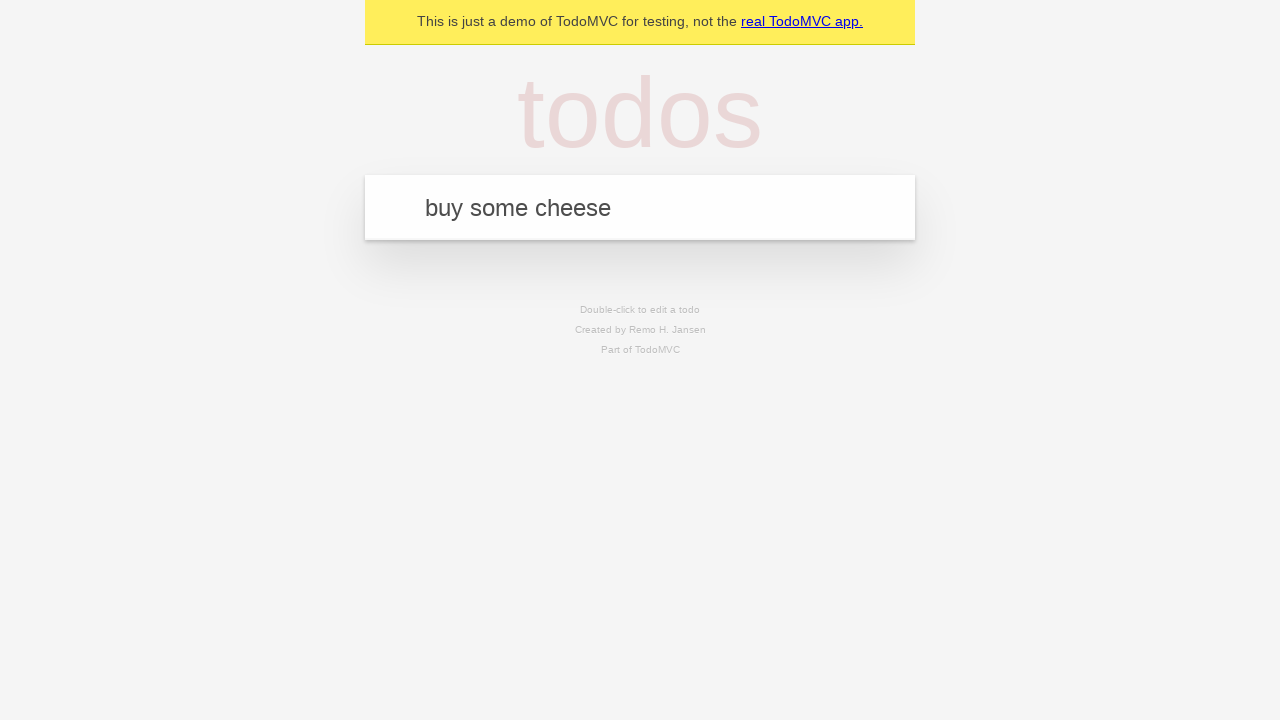

Pressed Enter to add first todo item on internal:attr=[placeholder="What needs to be done?"i]
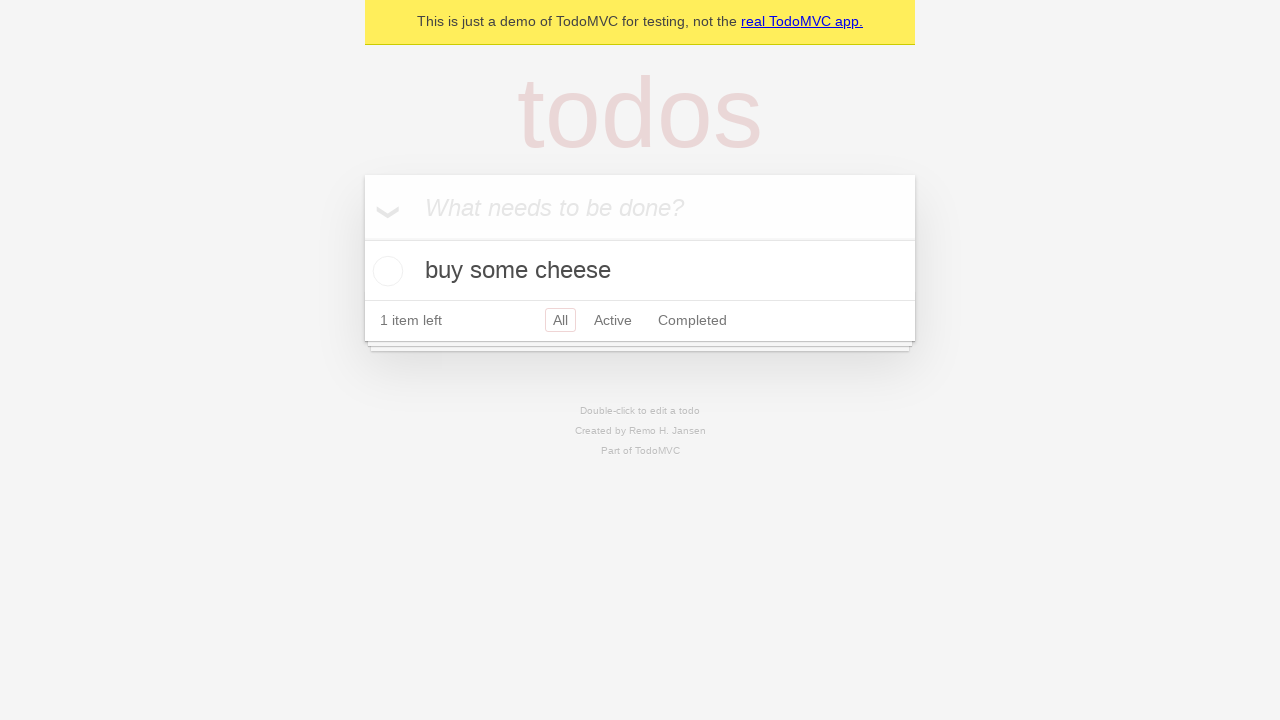

Filled todo input with 'feed the cat' on internal:attr=[placeholder="What needs to be done?"i]
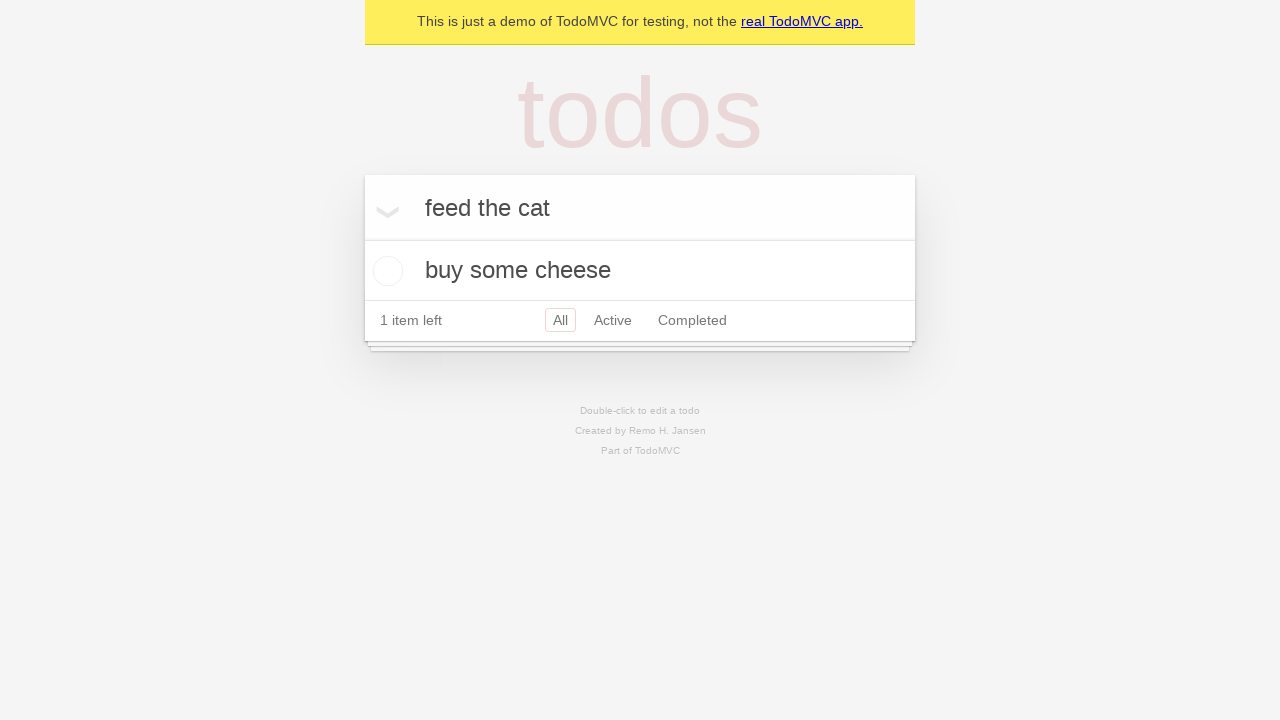

Pressed Enter to add second todo item on internal:attr=[placeholder="What needs to be done?"i]
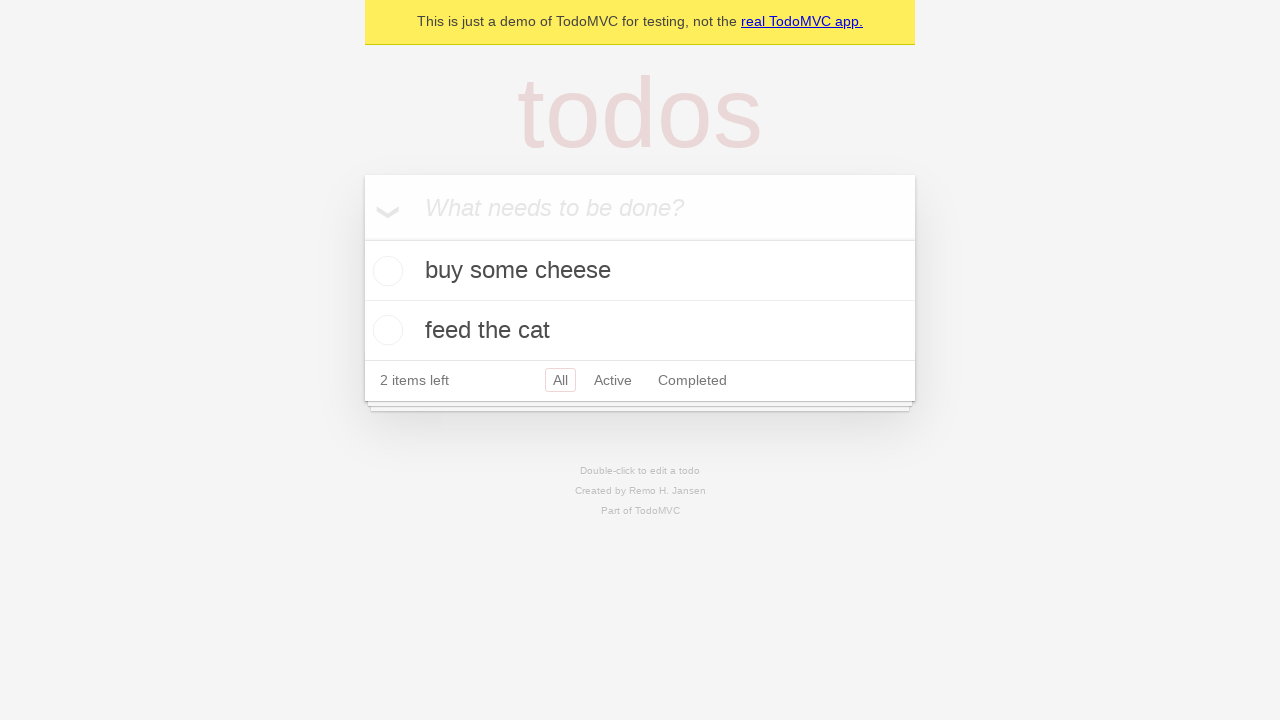

Filled todo input with 'book a doctors appointment' on internal:attr=[placeholder="What needs to be done?"i]
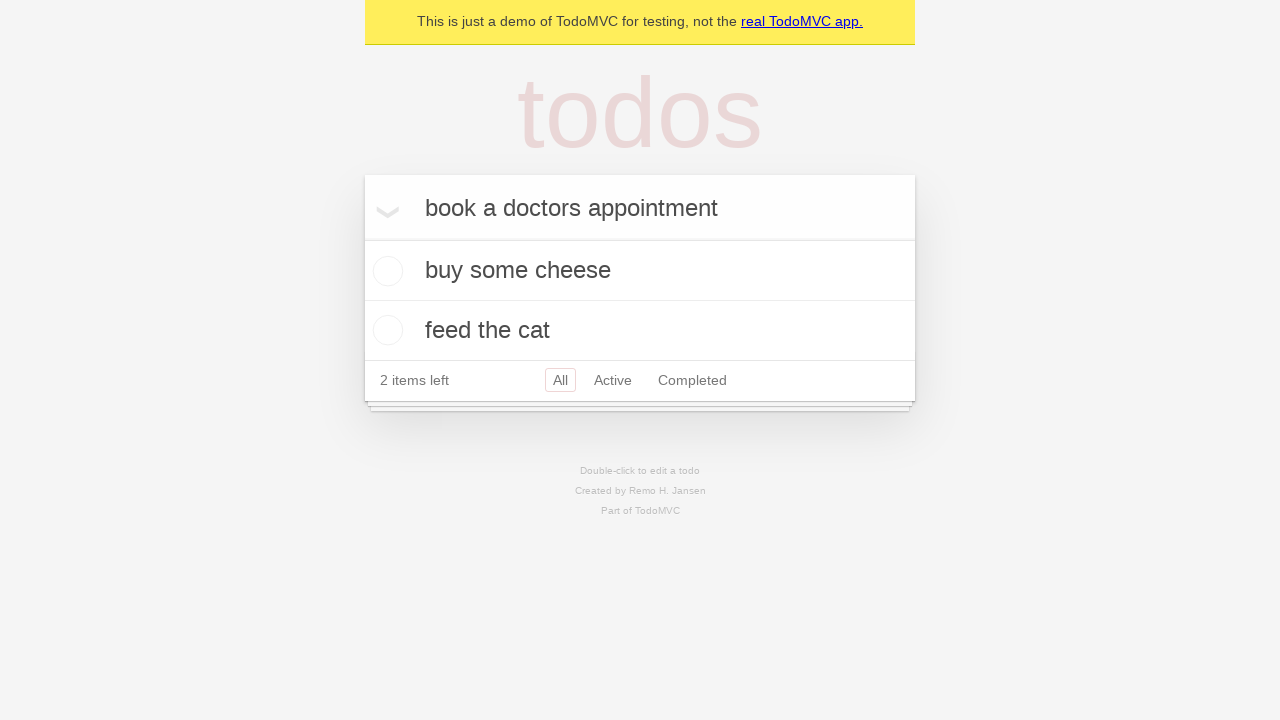

Pressed Enter to add third todo item on internal:attr=[placeholder="What needs to be done?"i]
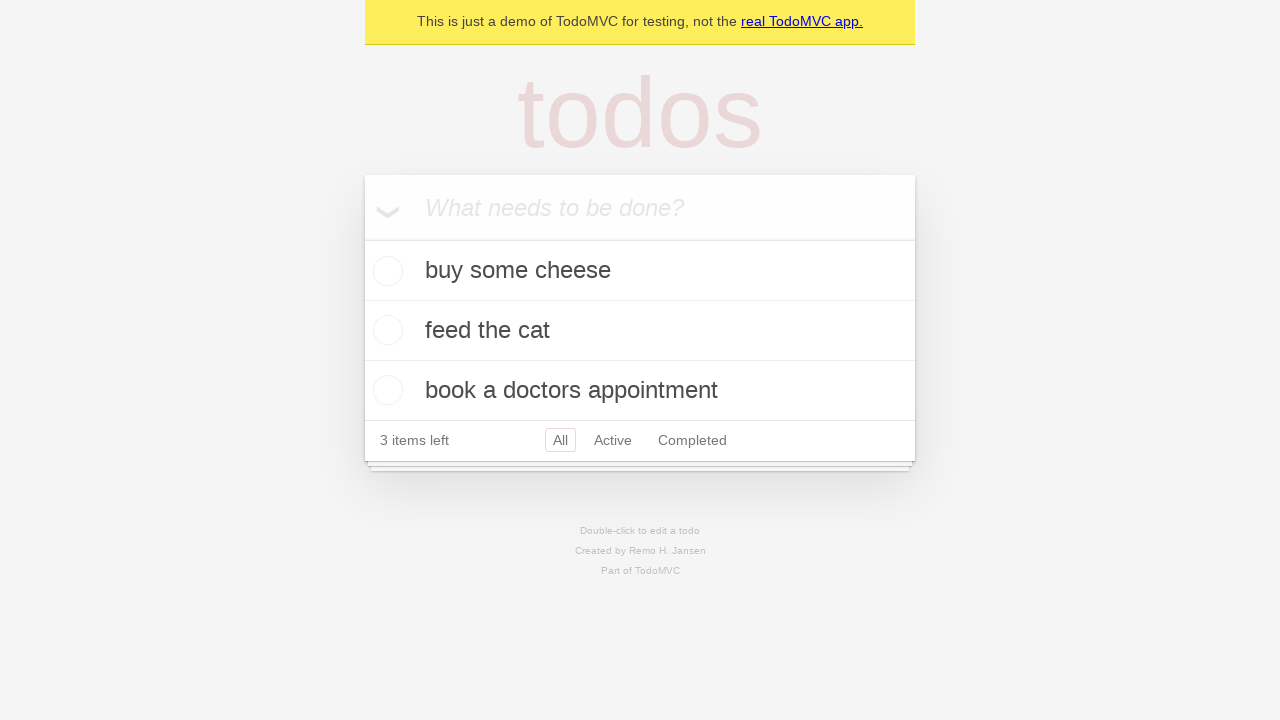

Checked the first todo item to mark it completed at (385, 271) on .todo-list li .toggle >> nth=0
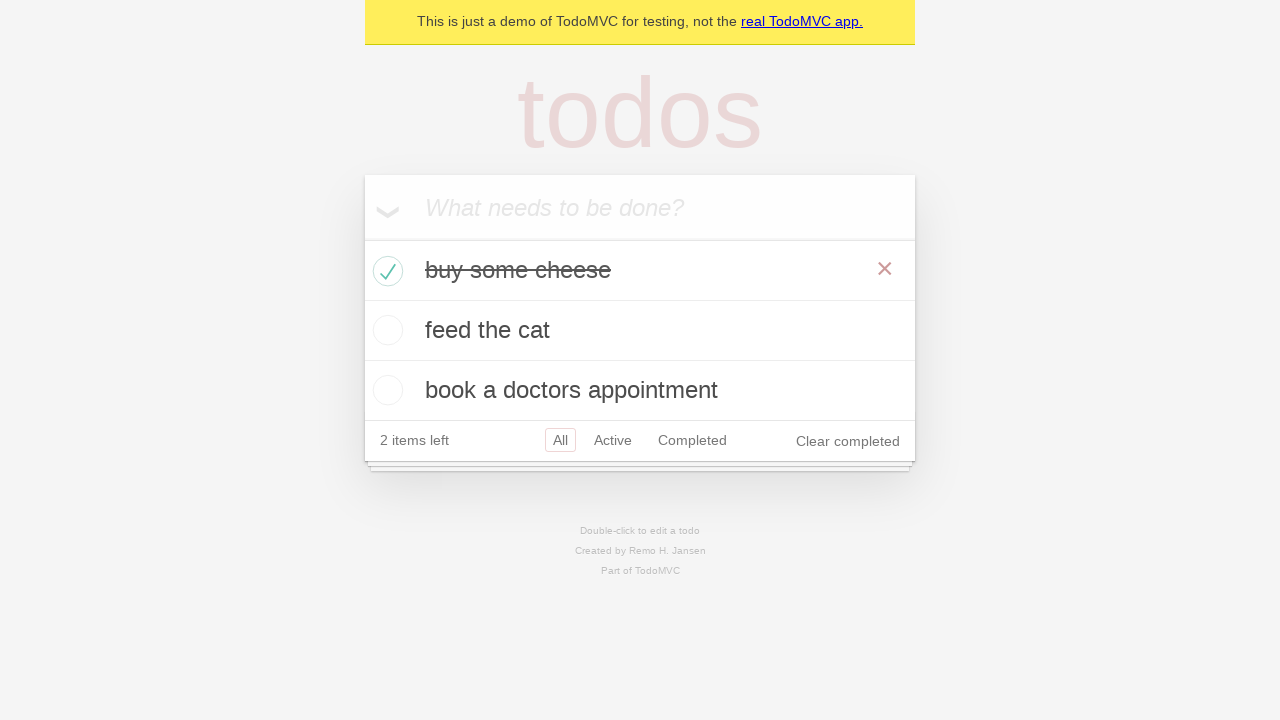

Clear completed button appeared and is visible
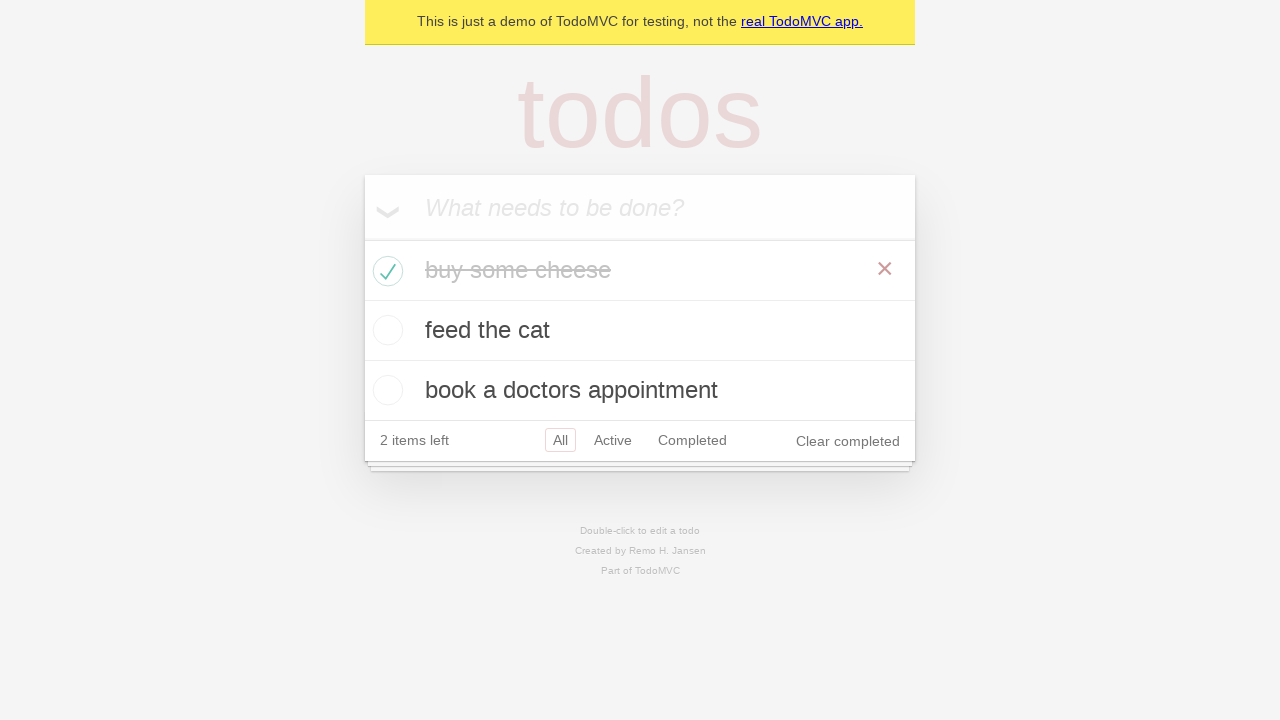

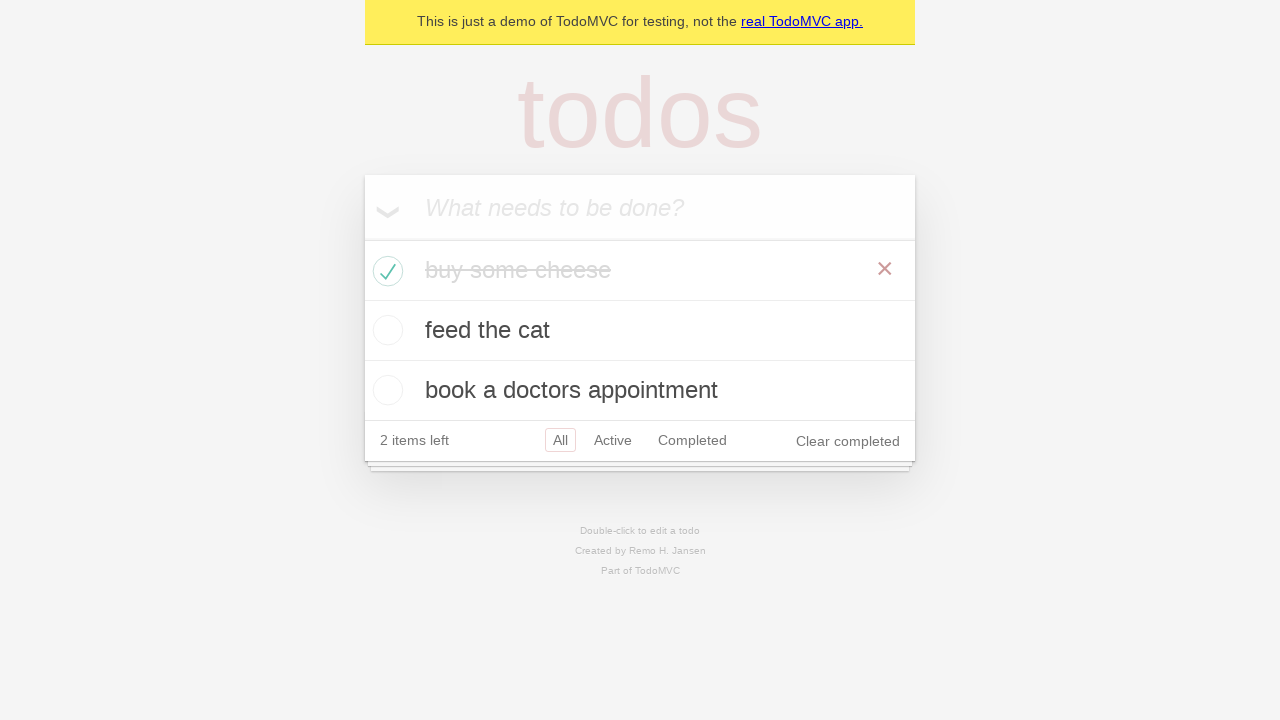